Tests flight booking form functionality including selecting checkboxes, dropdown options, incrementing passenger count, and selecting origin/destination from dynamic dropdowns

Starting URL: https://rahulshettyacademy.com/dropdownsPractise/

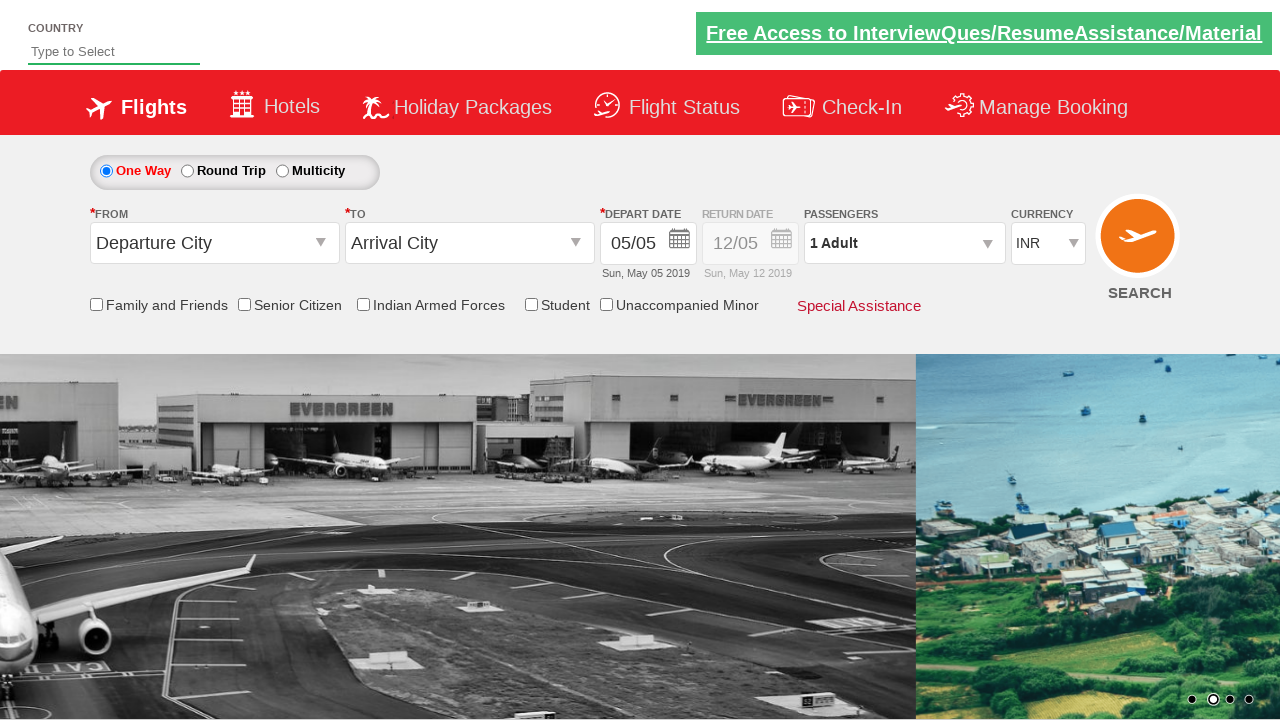

Clicked friends and family checkbox at (96, 304) on input[id*='friendsandfamily']
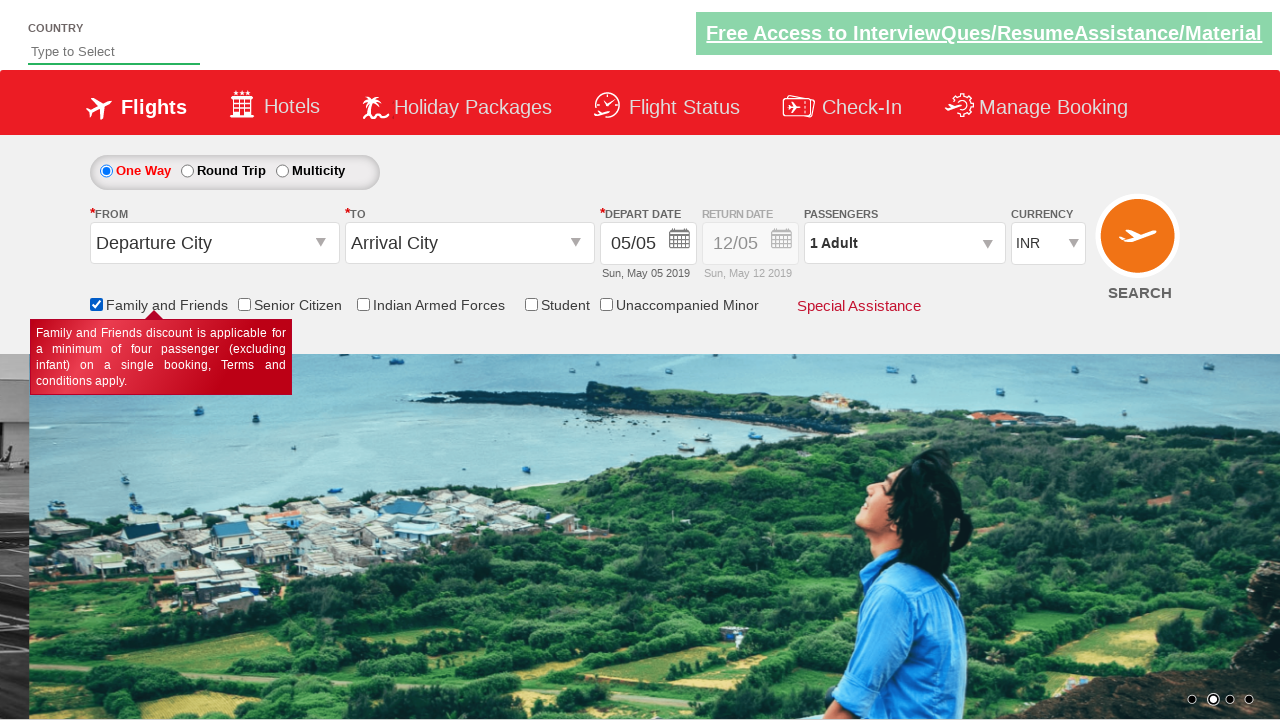

Selected USD from currency dropdown on #ctl00_mainContent_DropDownListCurrency
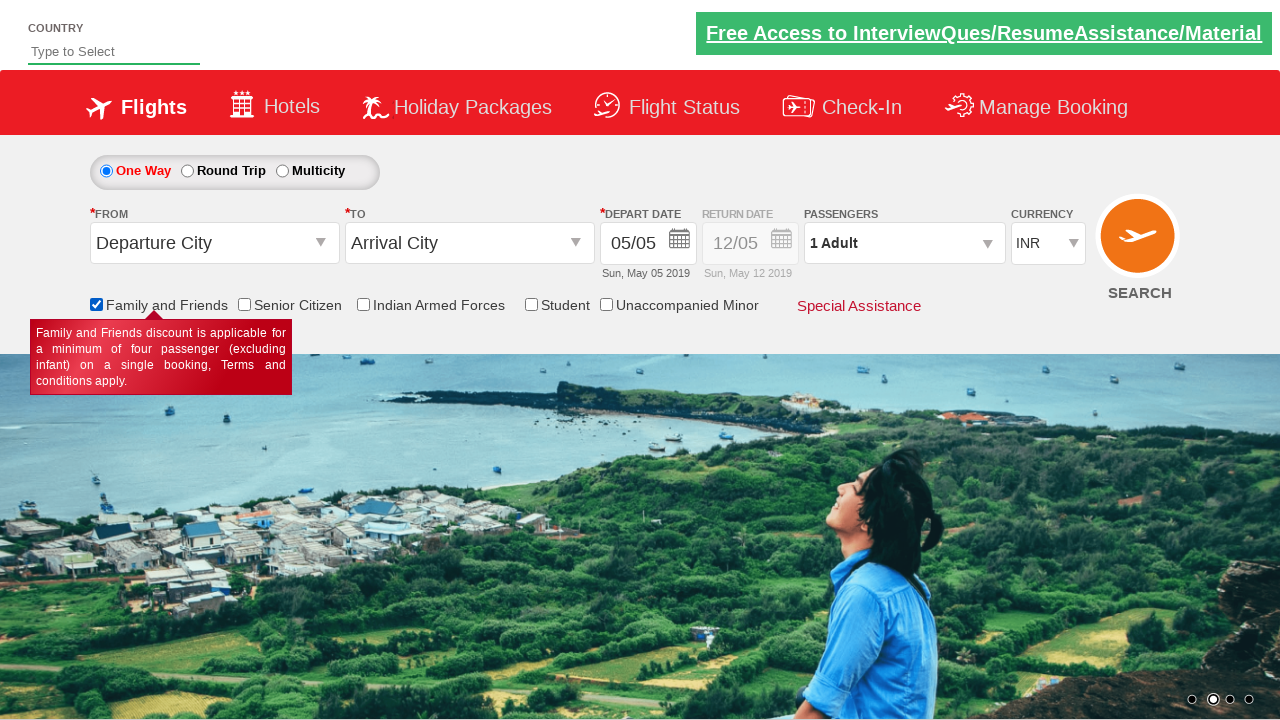

Clicked on passenger info dropdown to open it at (904, 243) on #divpaxinfo
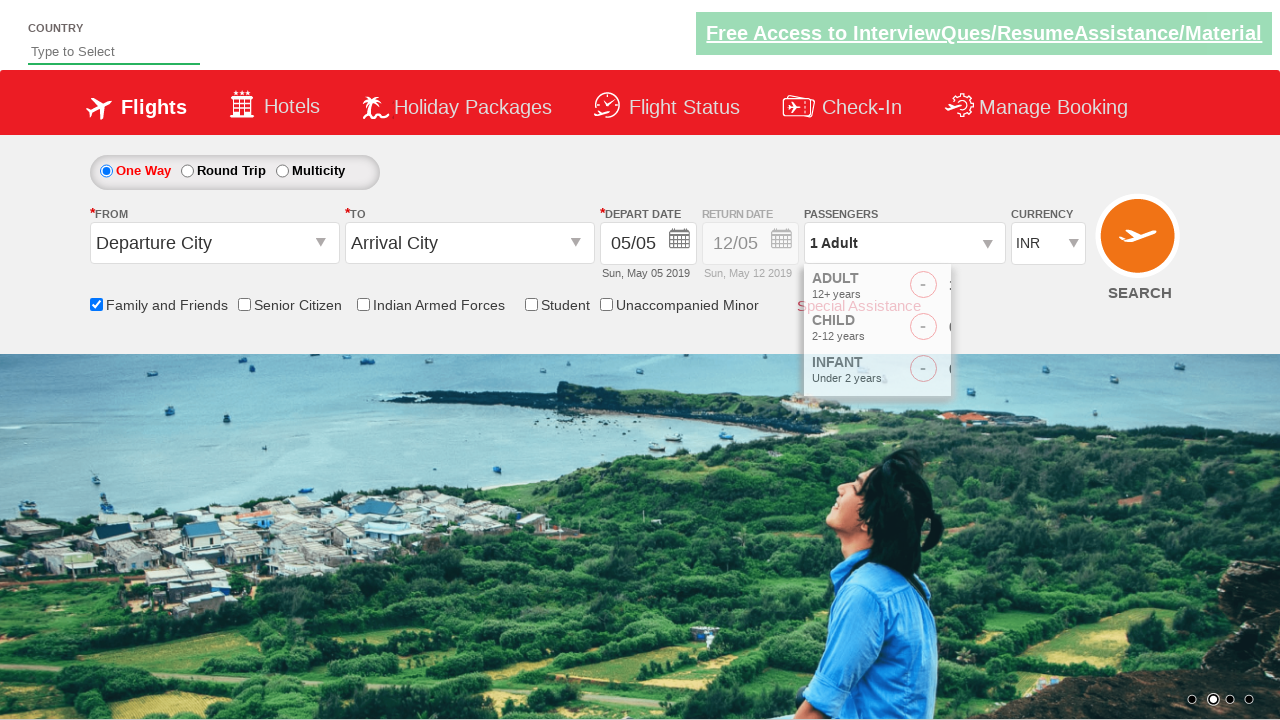

Waited for passenger dropdown to fully open
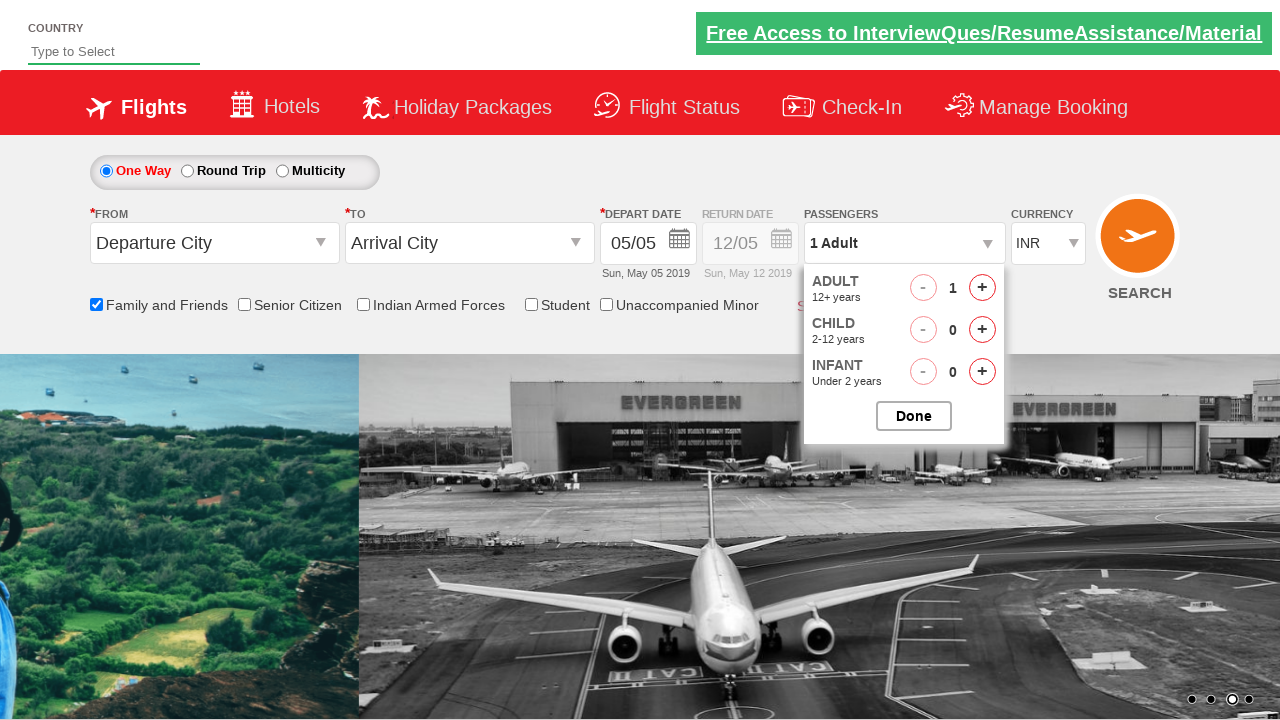

Incremented adult passenger count (increment 1 of 4) at (982, 288) on #hrefIncAdt
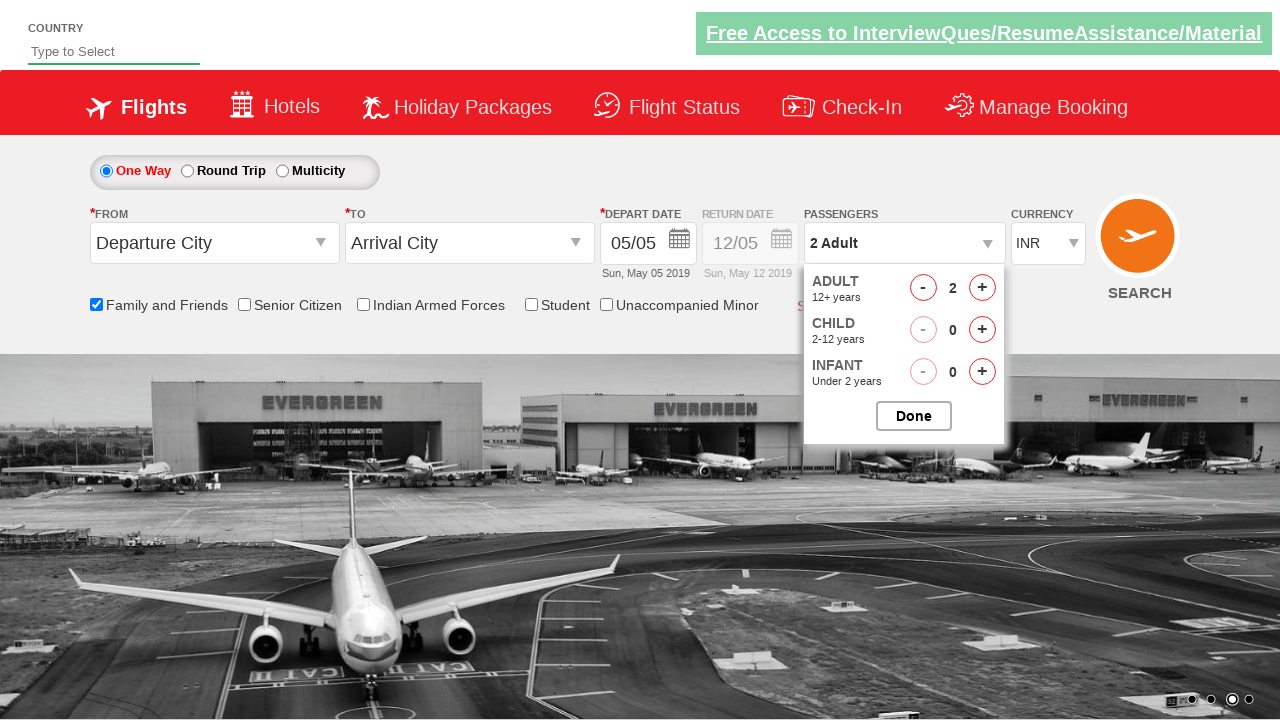

Incremented adult passenger count (increment 2 of 4) at (982, 288) on #hrefIncAdt
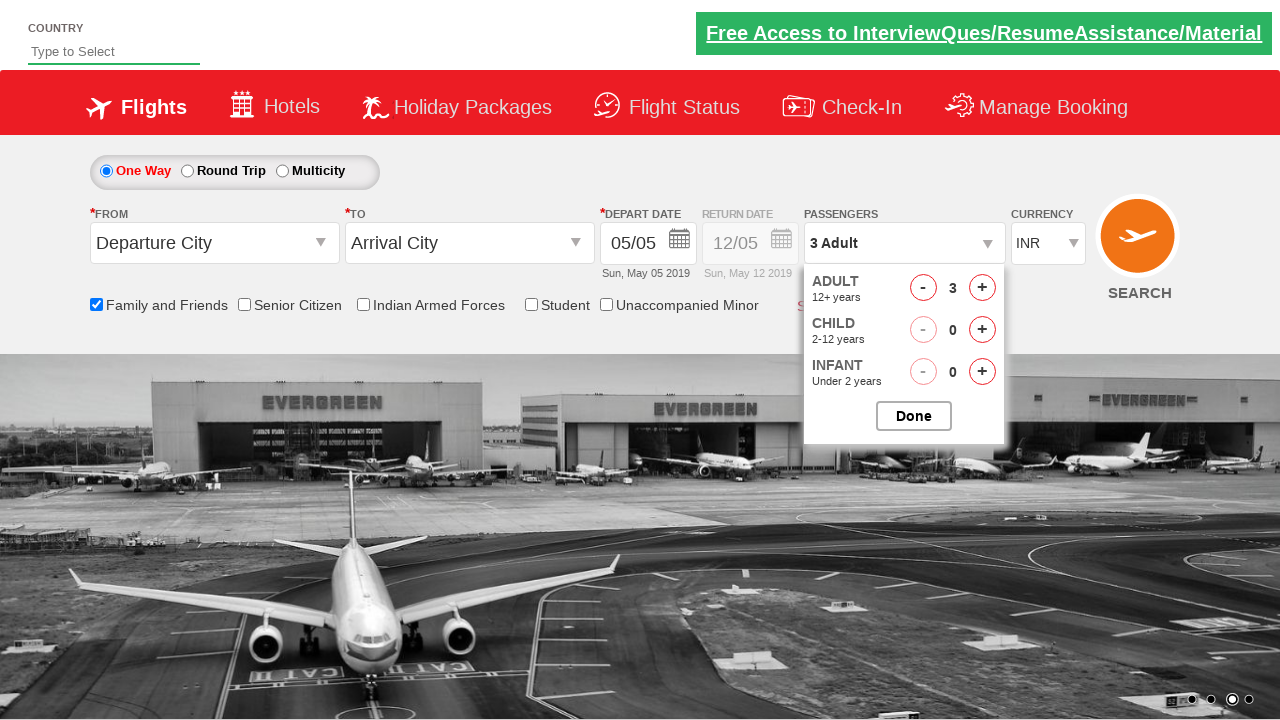

Incremented adult passenger count (increment 3 of 4) at (982, 288) on #hrefIncAdt
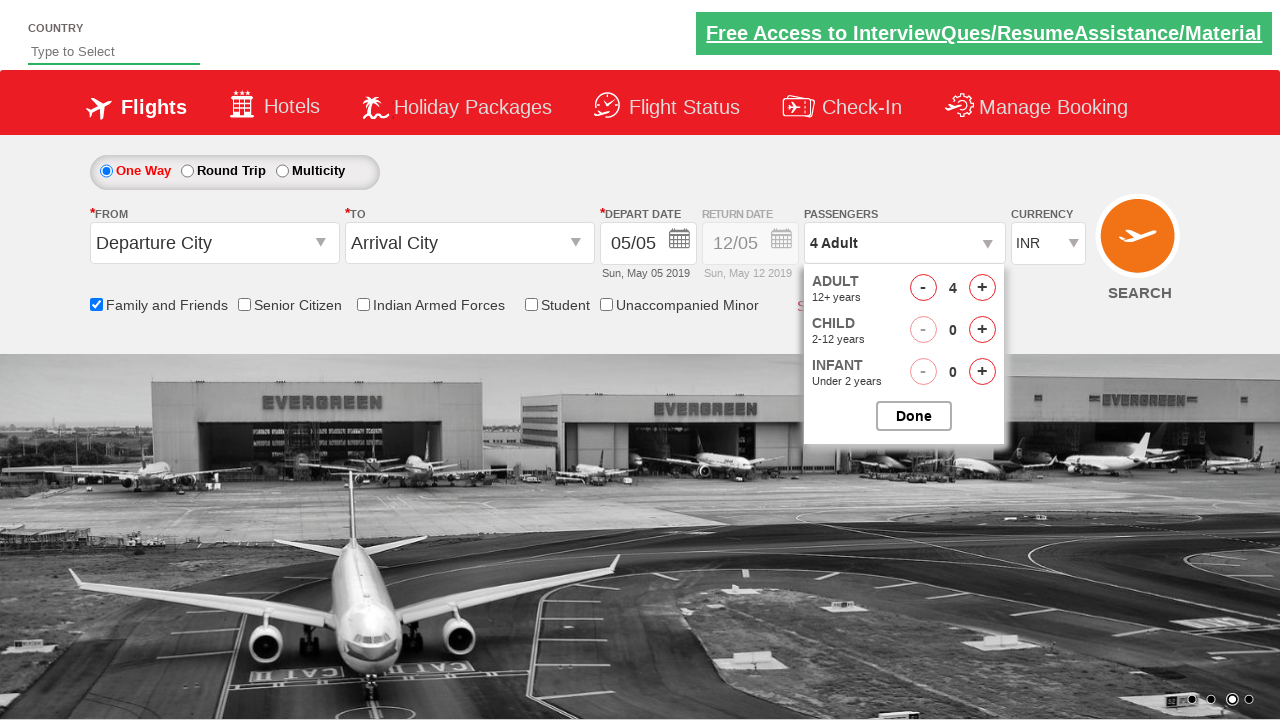

Incremented adult passenger count (increment 4 of 4) at (982, 288) on #hrefIncAdt
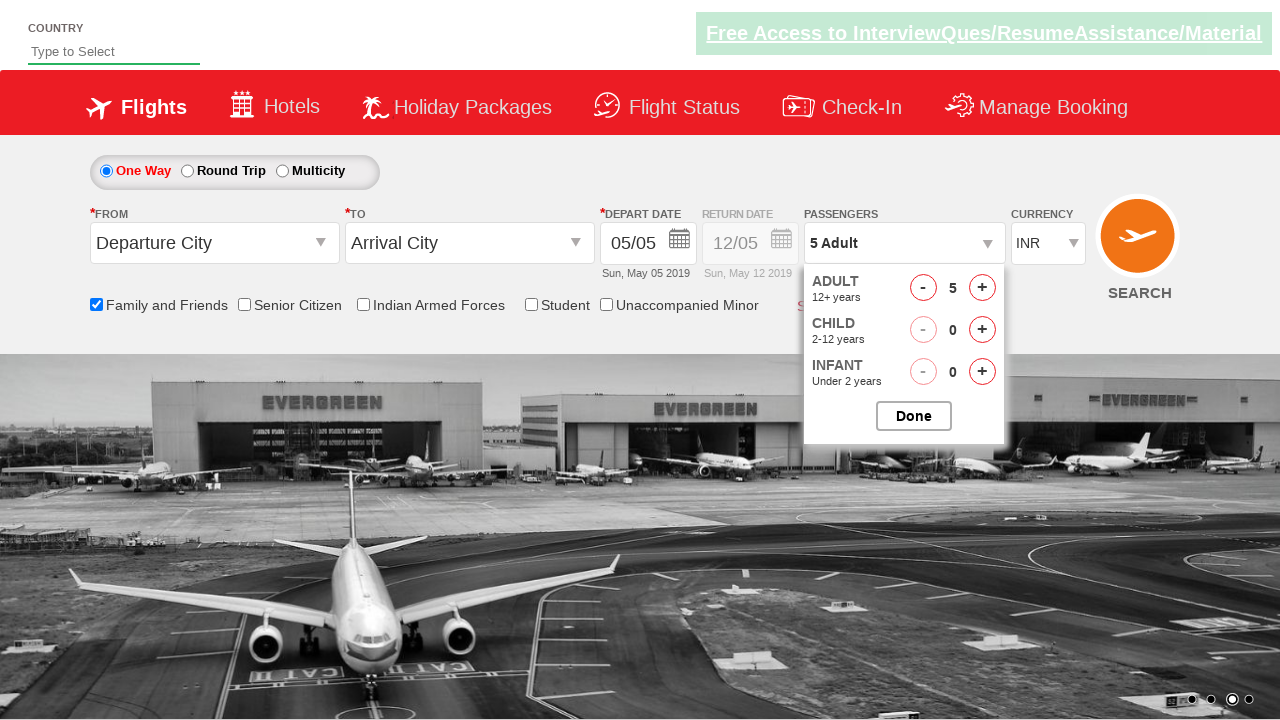

Closed passenger selection popup at (914, 416) on #btnclosepaxoption
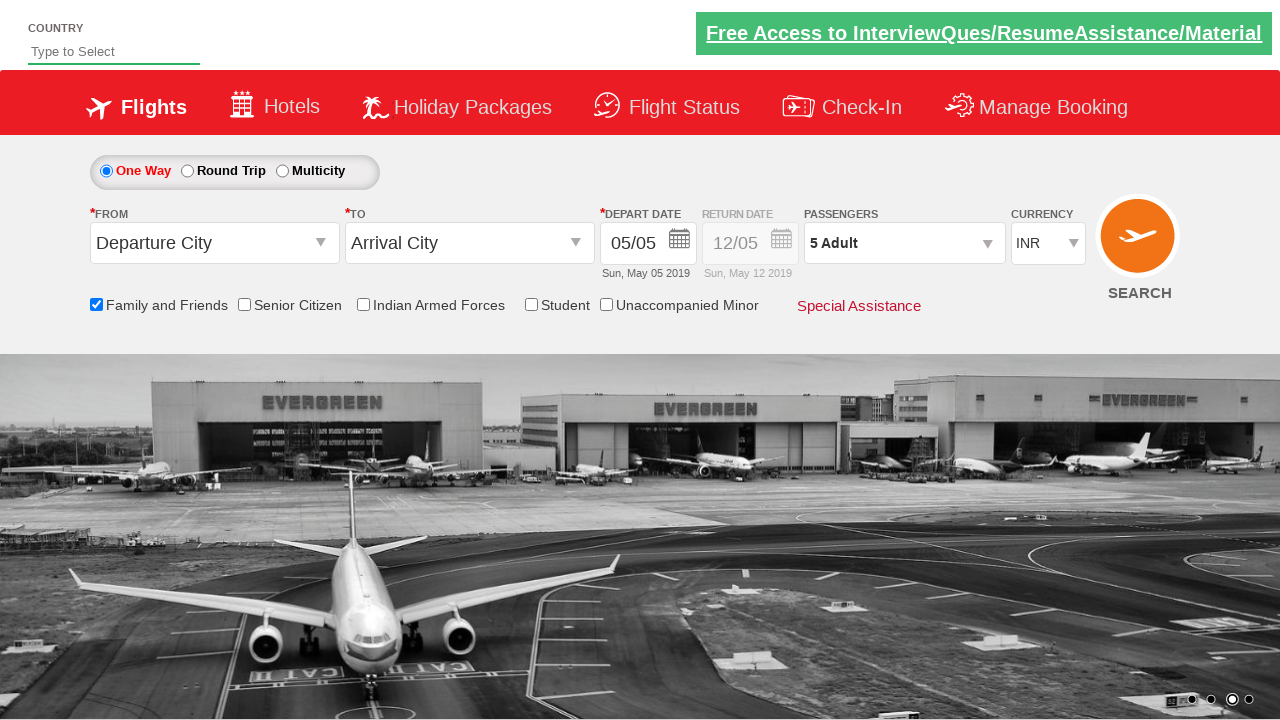

Waited for passenger popup to fully close
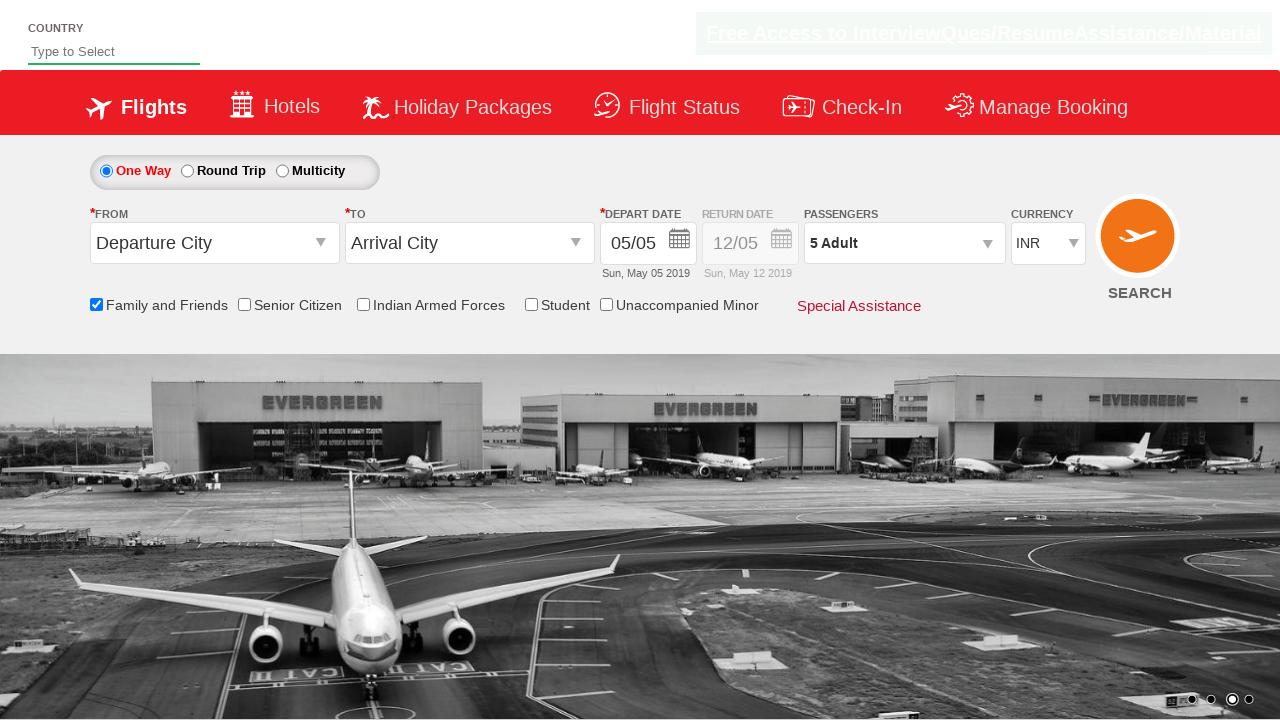

Clicked on origin station dropdown at (214, 243) on #ctl00_mainContent_ddl_originStation1_CTXT
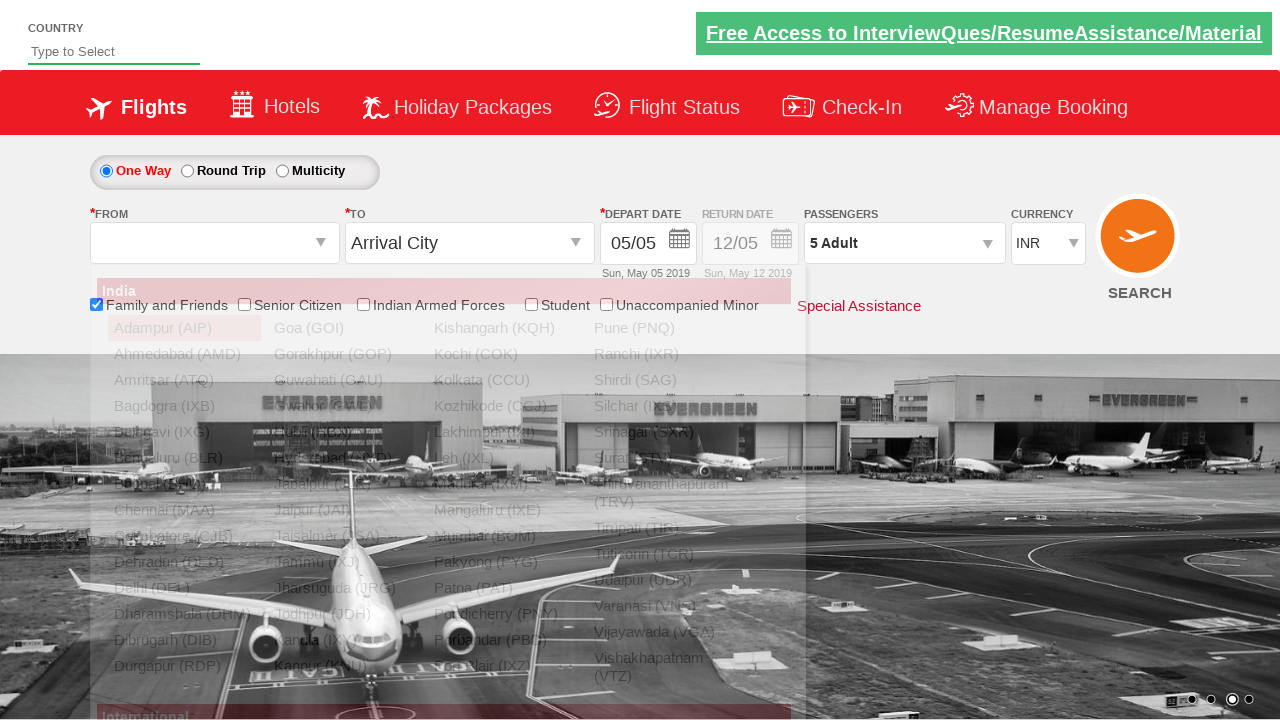

Selected CCU (Kolkata) as origin airport at (504, 380) on xpath=//a[@value='CCU']
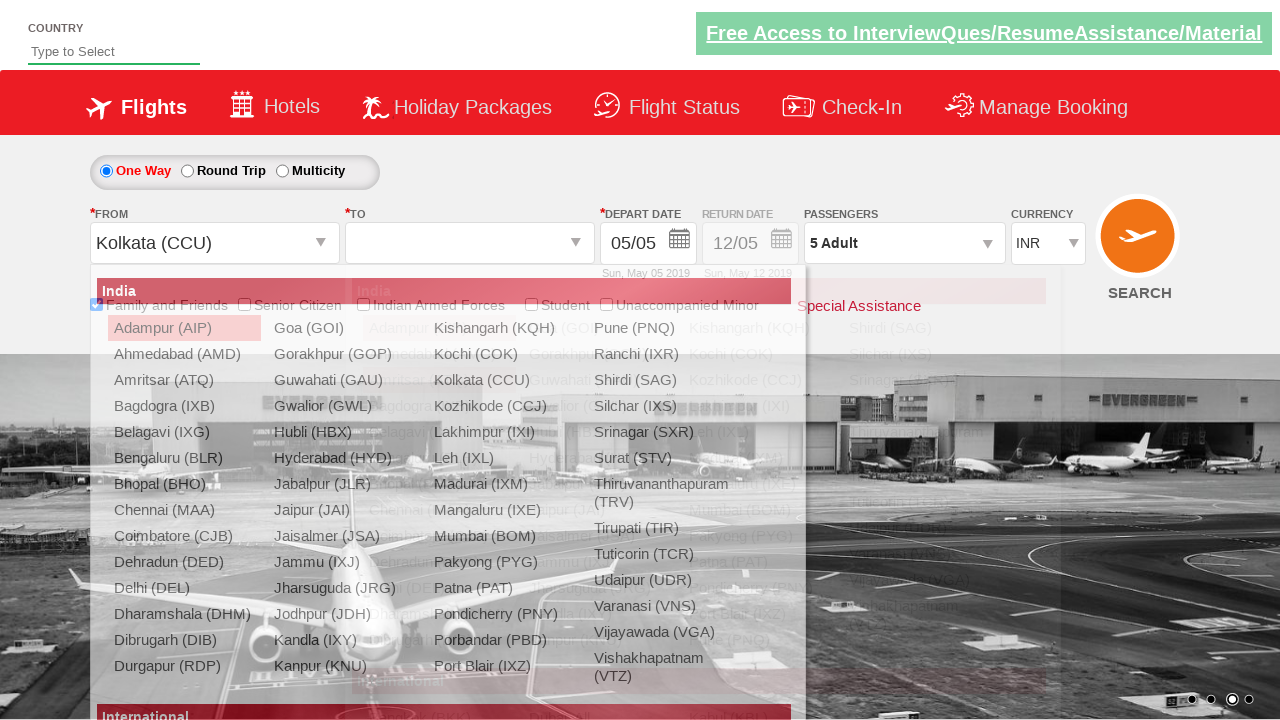

Waited for destination dropdown to be ready
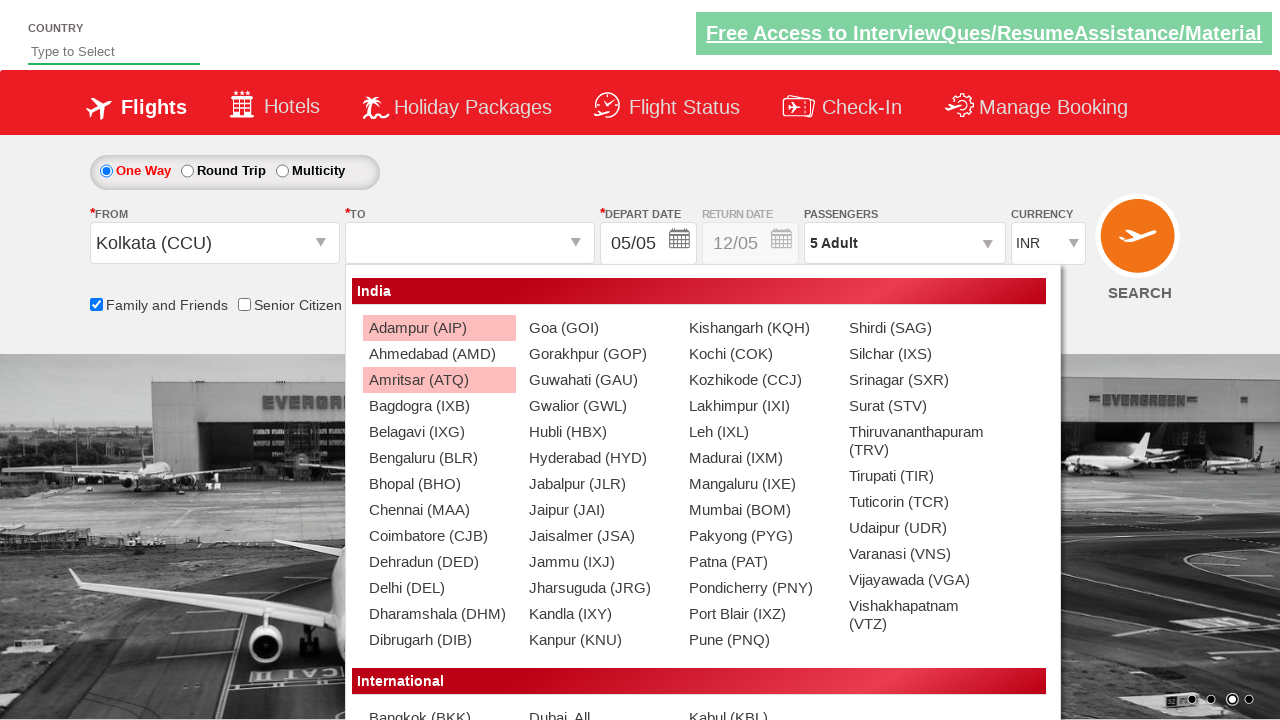

Selected HYD (Hyderabad) as destination airport at (599, 458) on (//a[@value='HYD'])[2]
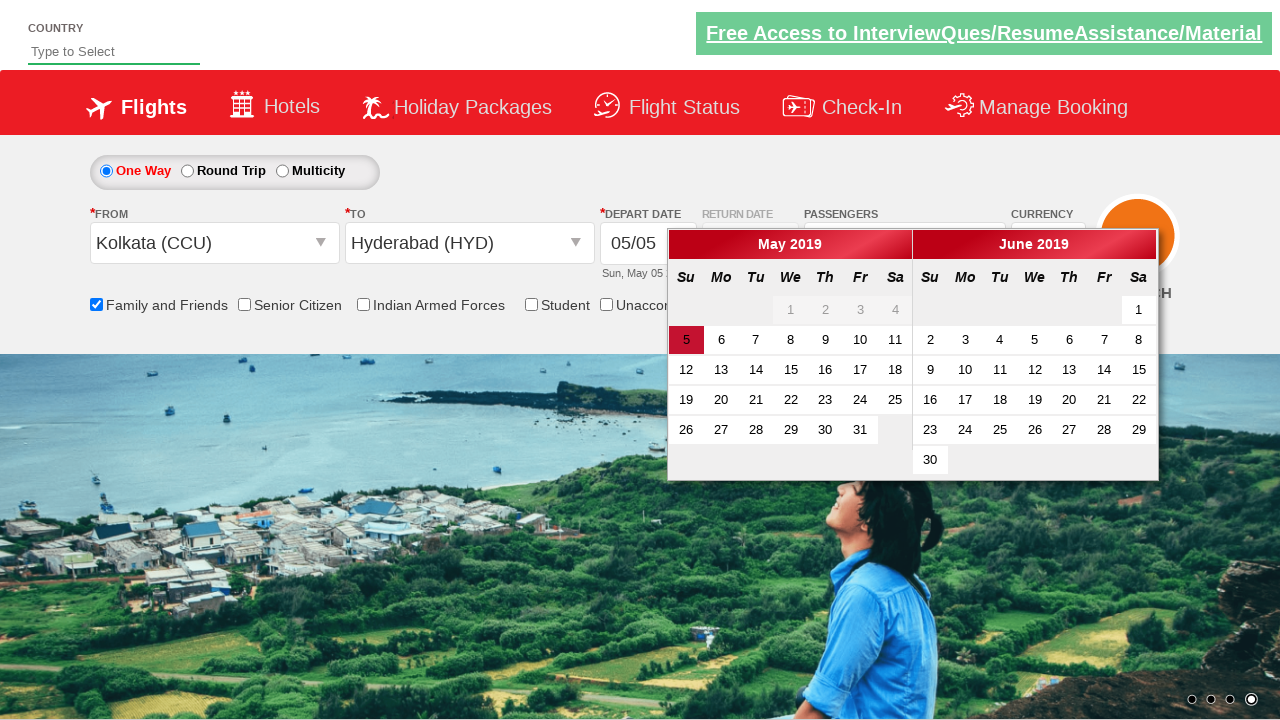

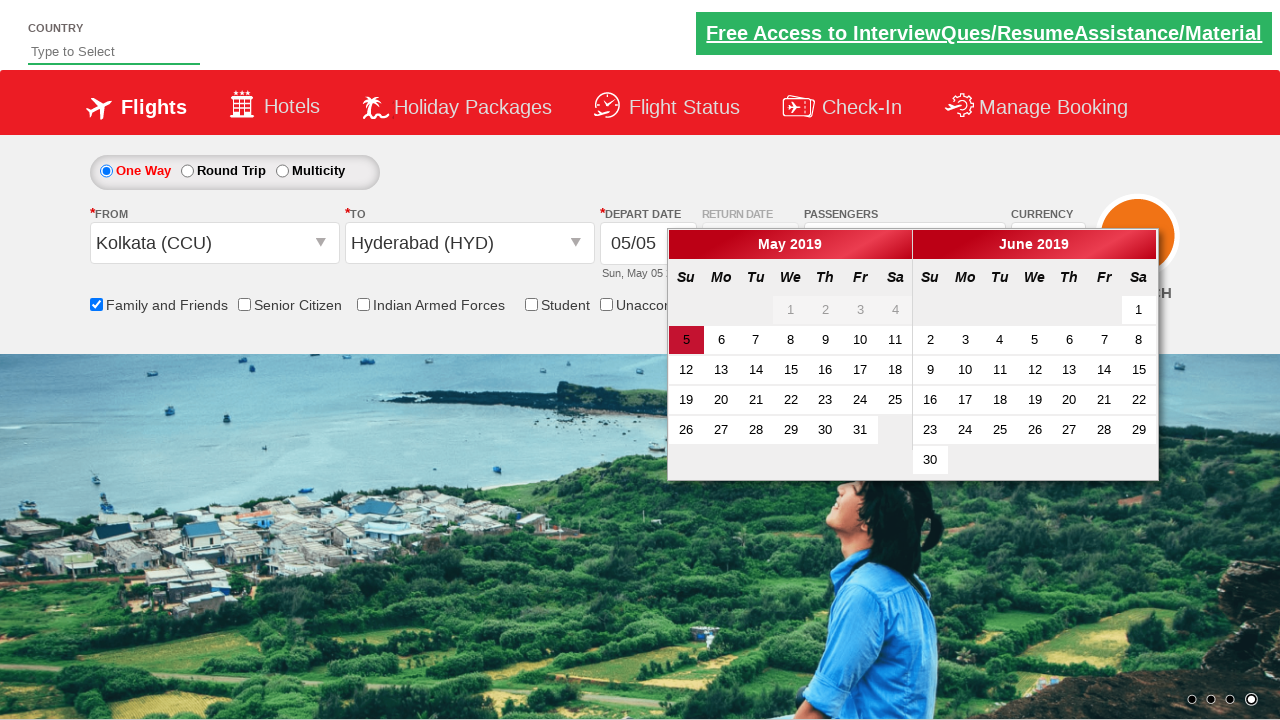